Tests dropdown functionality by navigating to the Dropdown page, selecting 'Option 1' from the dropdown list, and verifying the selection was made correctly.

Starting URL: https://the-internet.herokuapp.com/

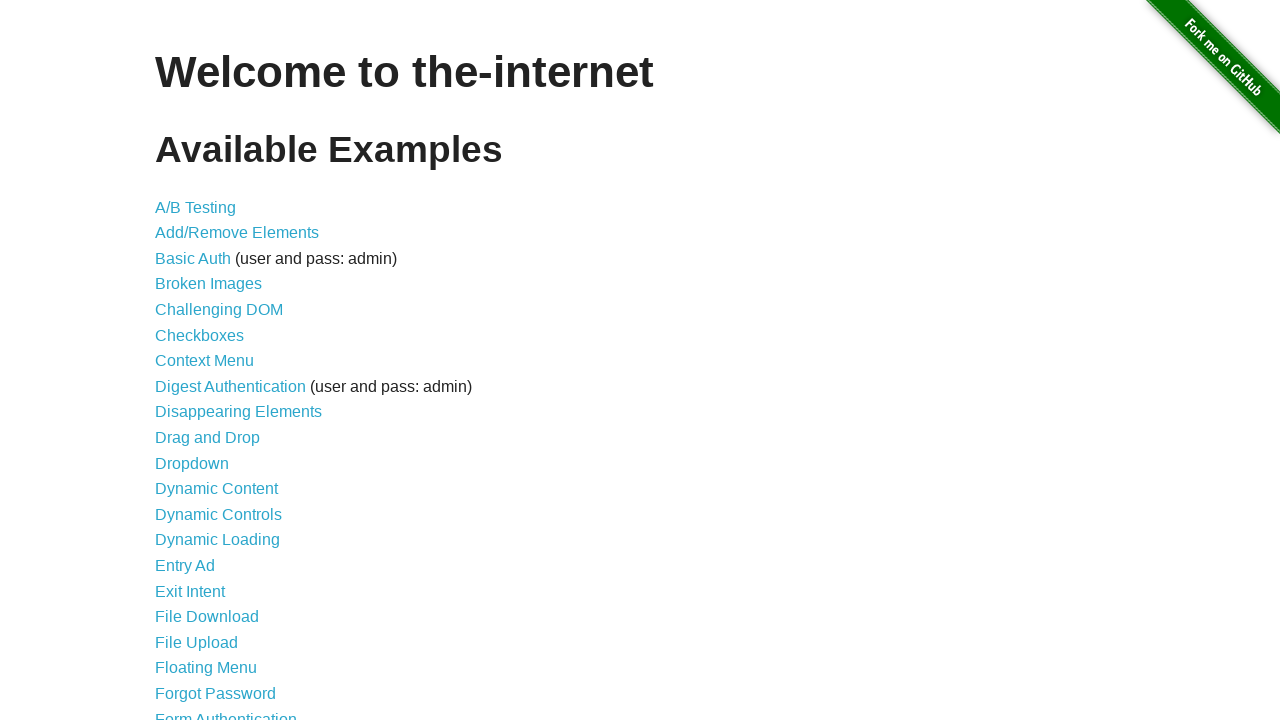

Navigated to the-internet.herokuapp.com homepage
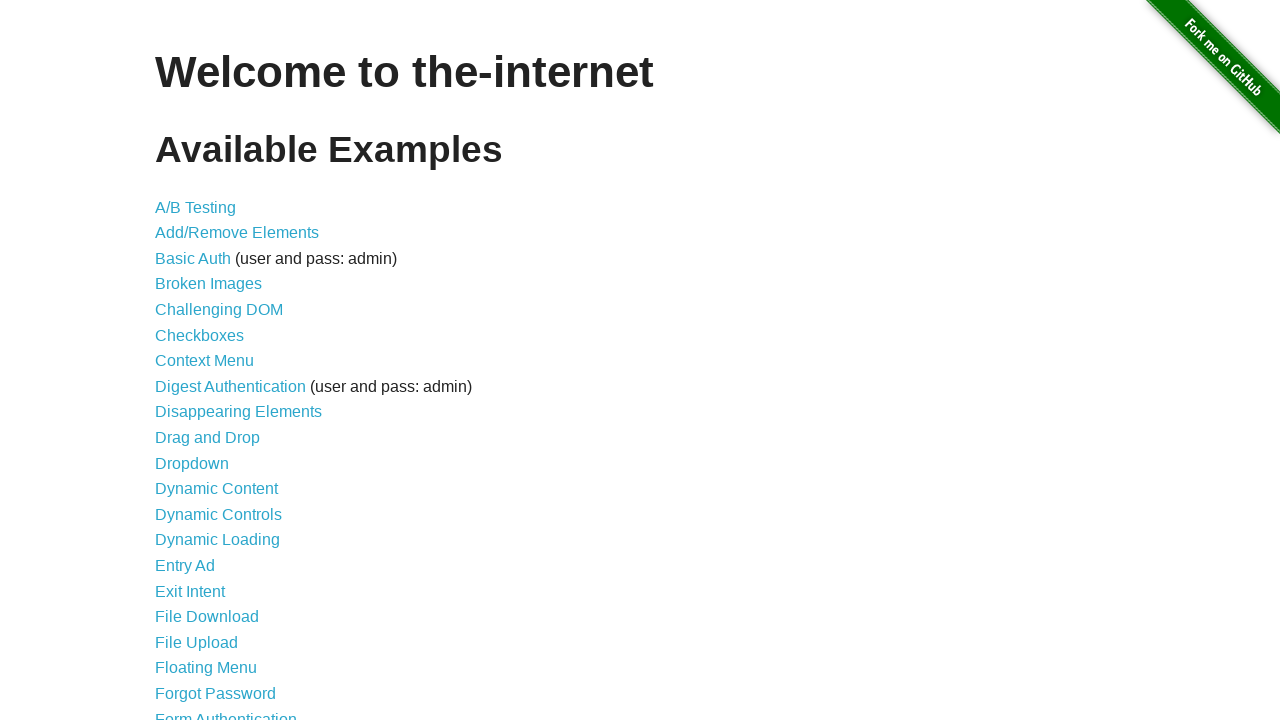

Clicked on Dropdown link to navigate to the dropdown page at (192, 463) on text=Dropdown
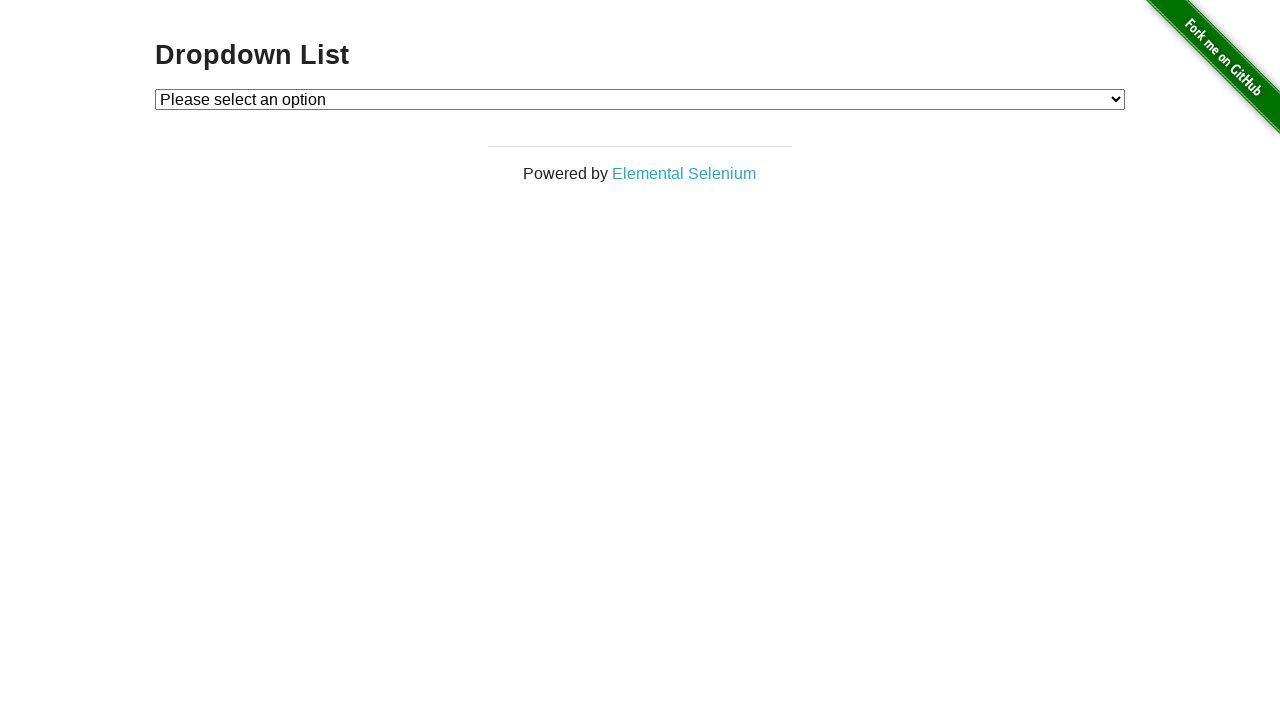

Dropdown page loaded and #dropdown element is visible
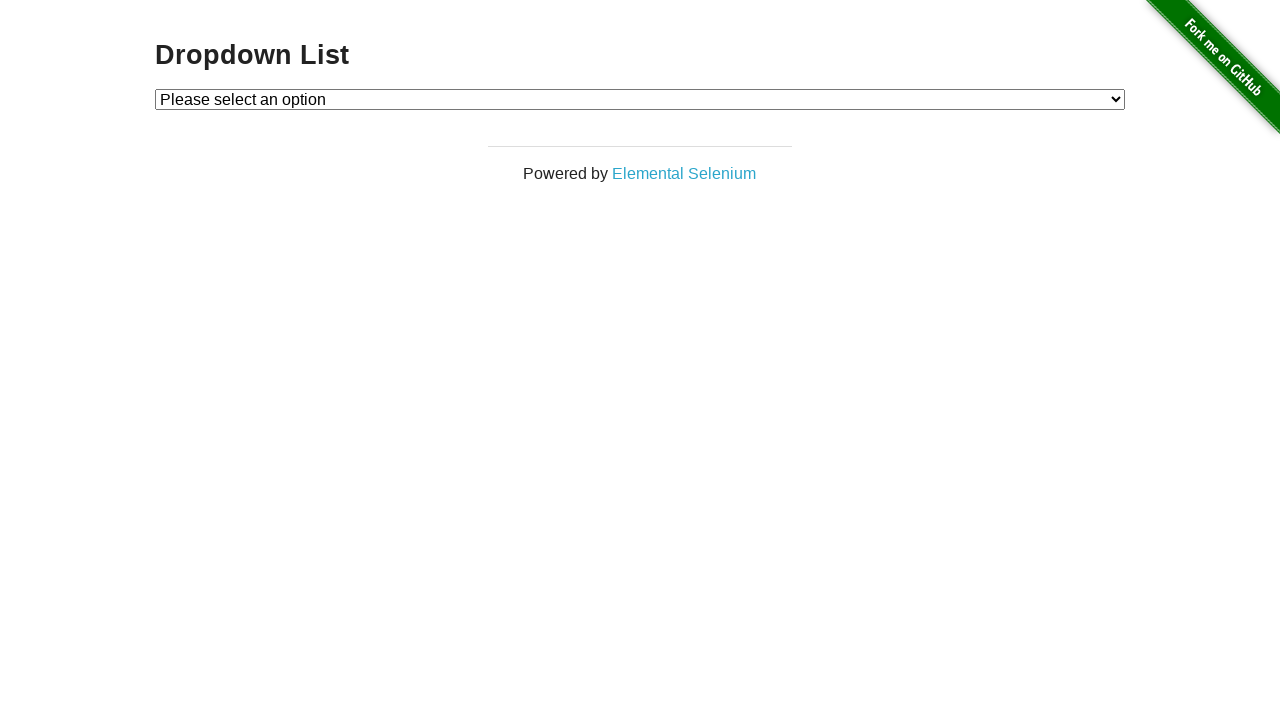

Selected 'Option 1' from the dropdown menu on #dropdown
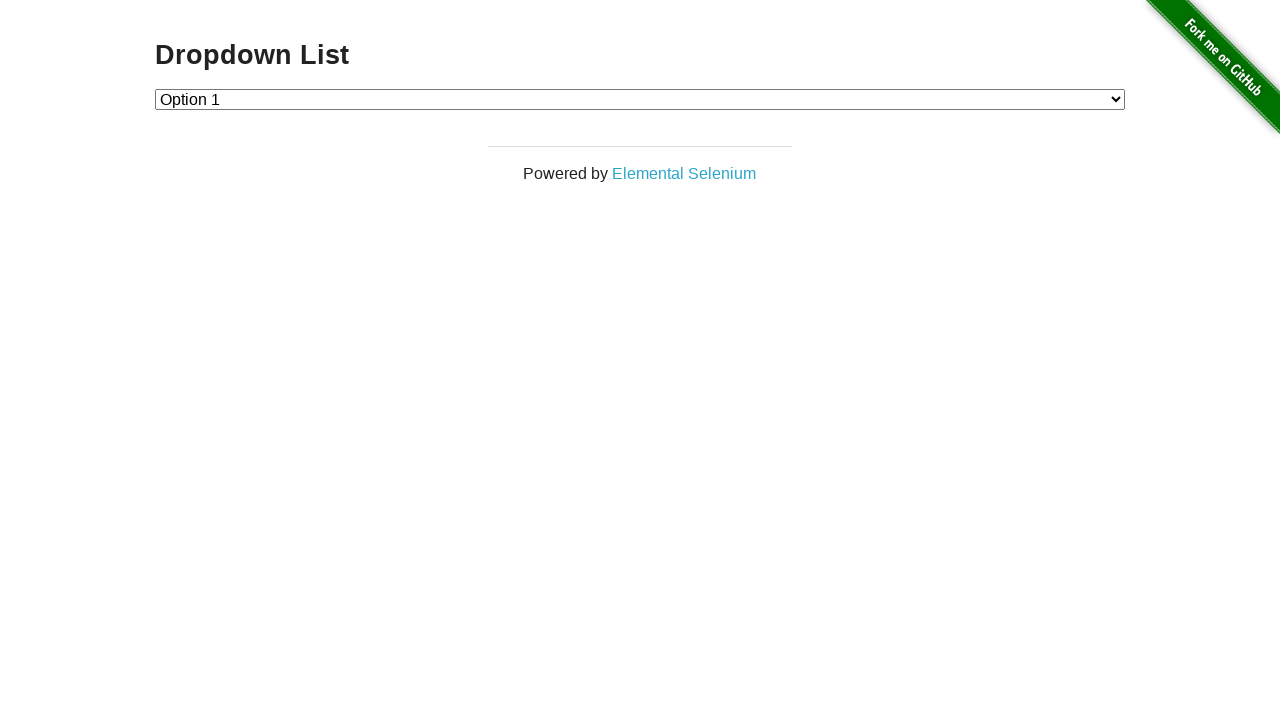

Retrieved the selected dropdown value
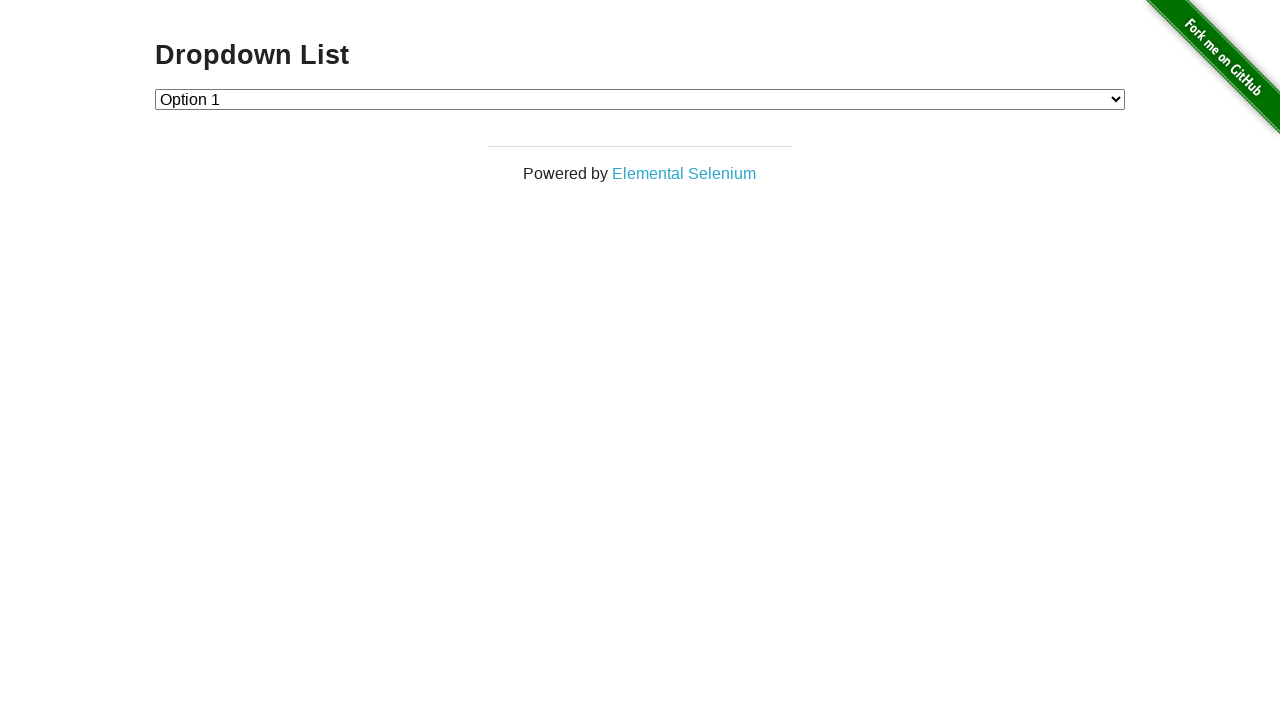

Verified that Option 1 is correctly selected (value='1')
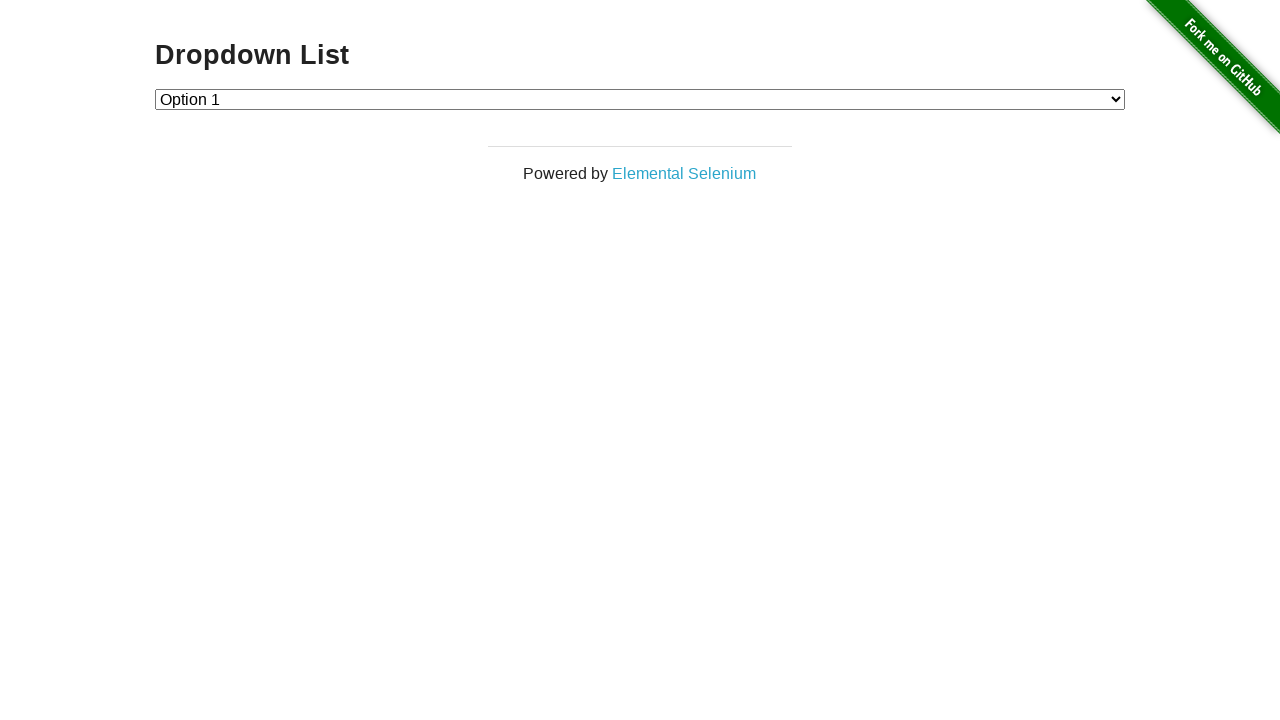

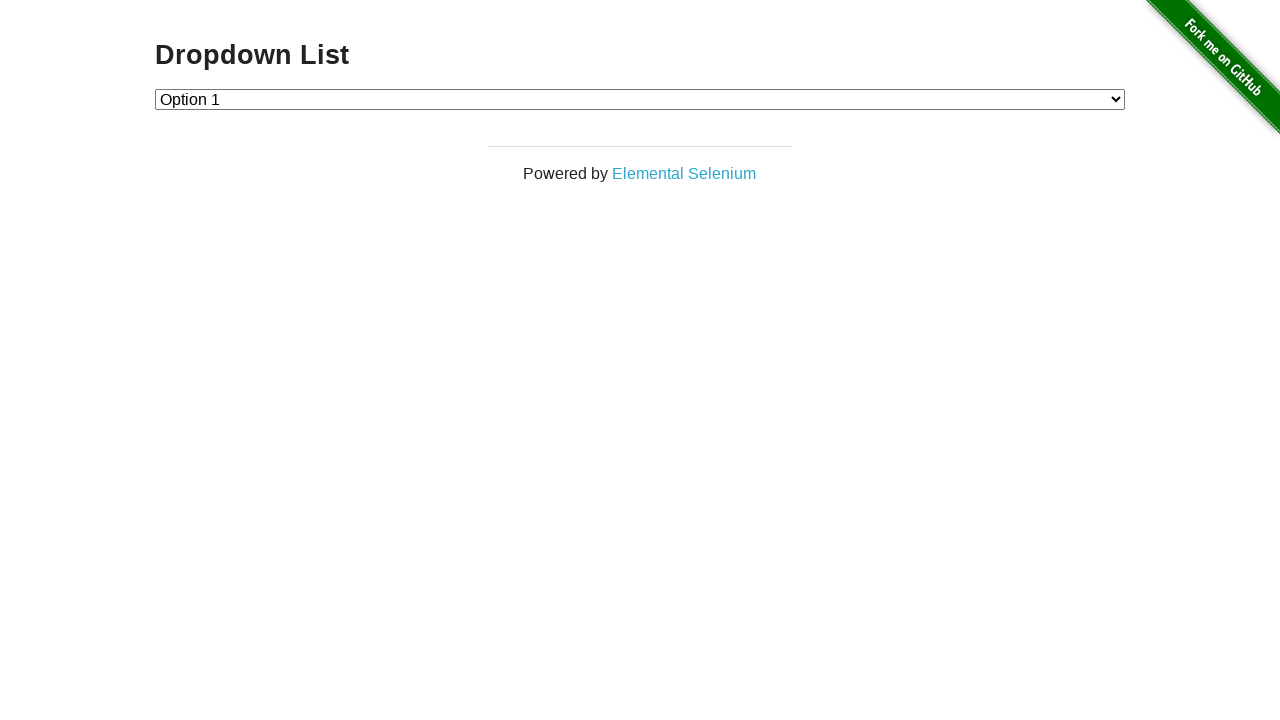